Navigates to the add/remove elements page and verifies the presence of the Add Element button

Starting URL: https://the-internet.herokuapp.com/

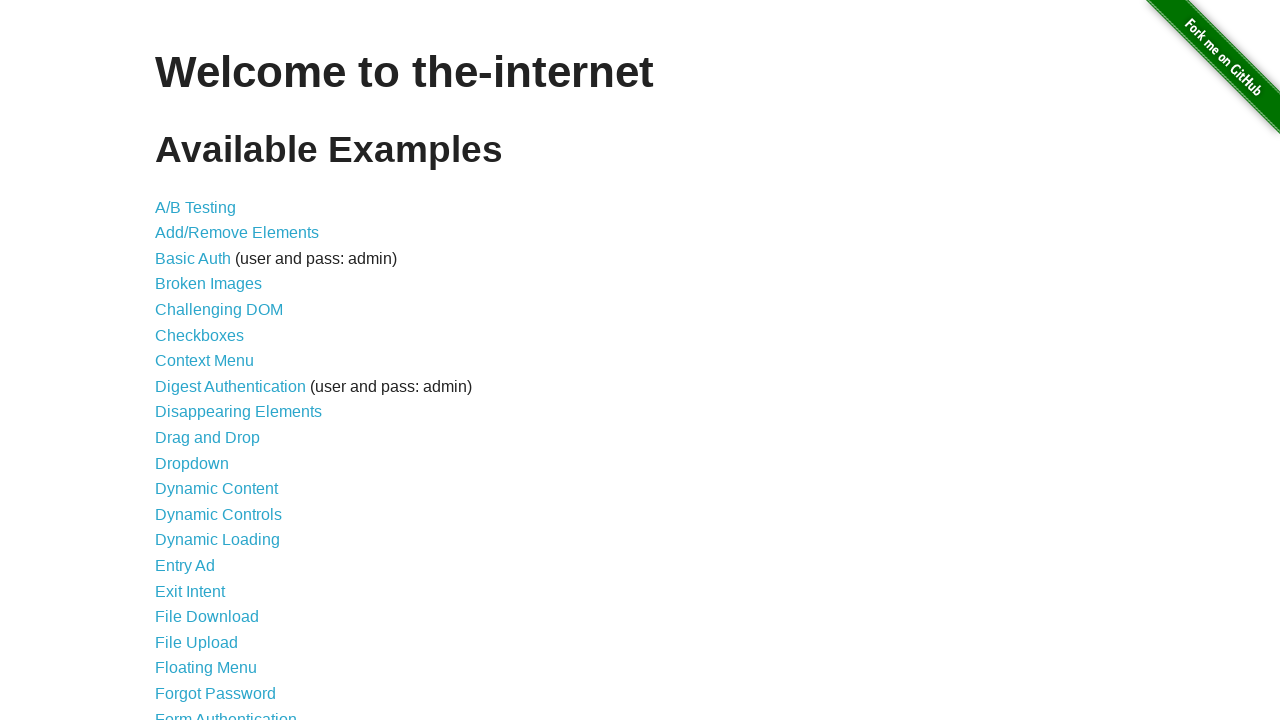

Navigated to add/remove elements page
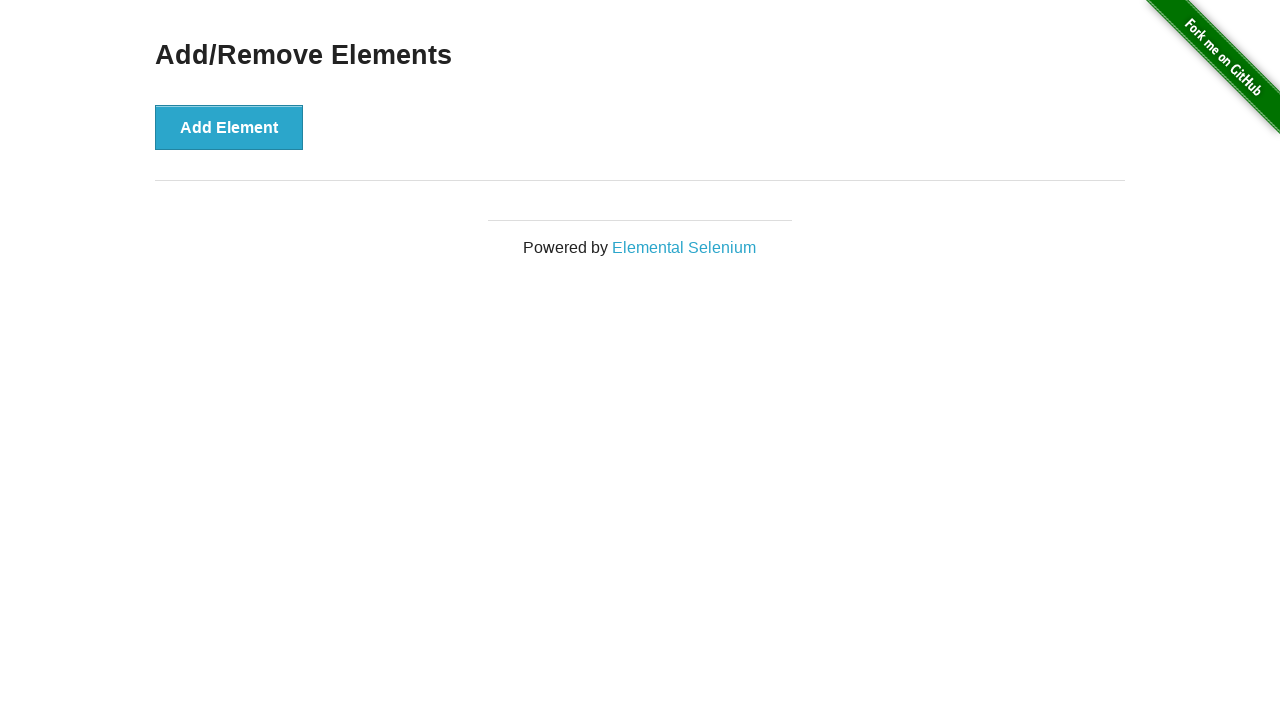

Add Element button is present on the page
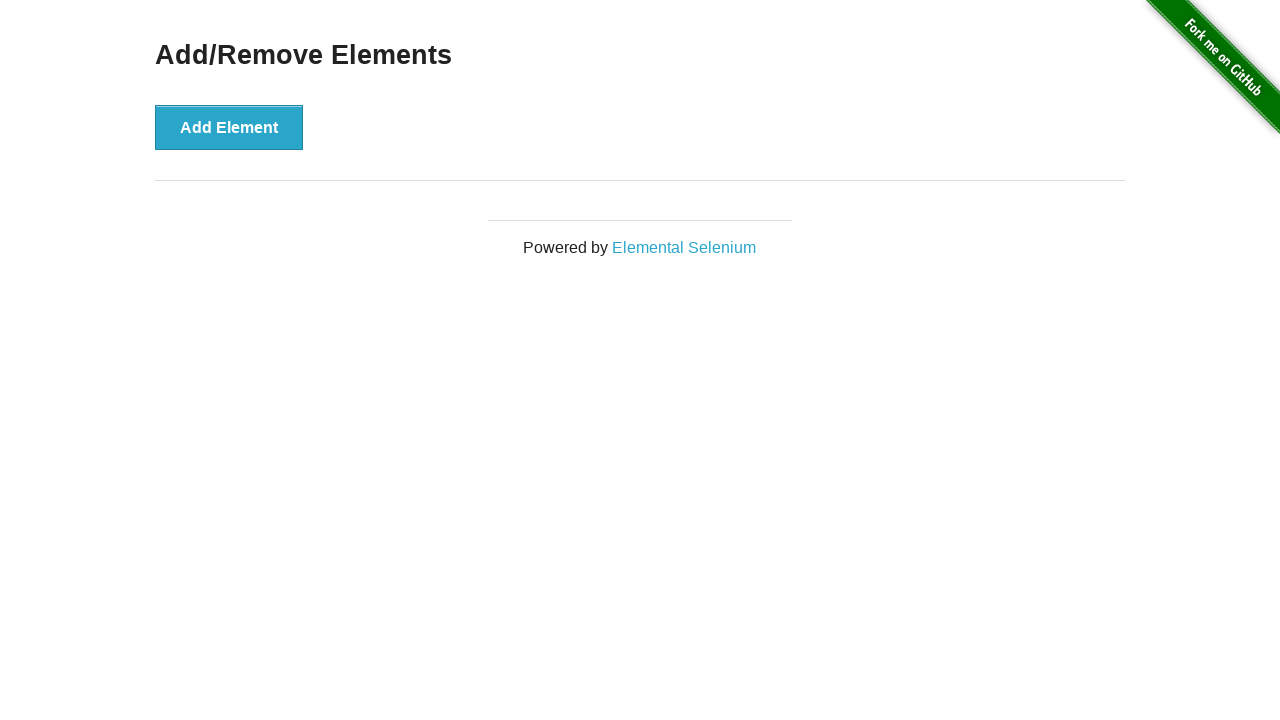

Waited for page to fully load
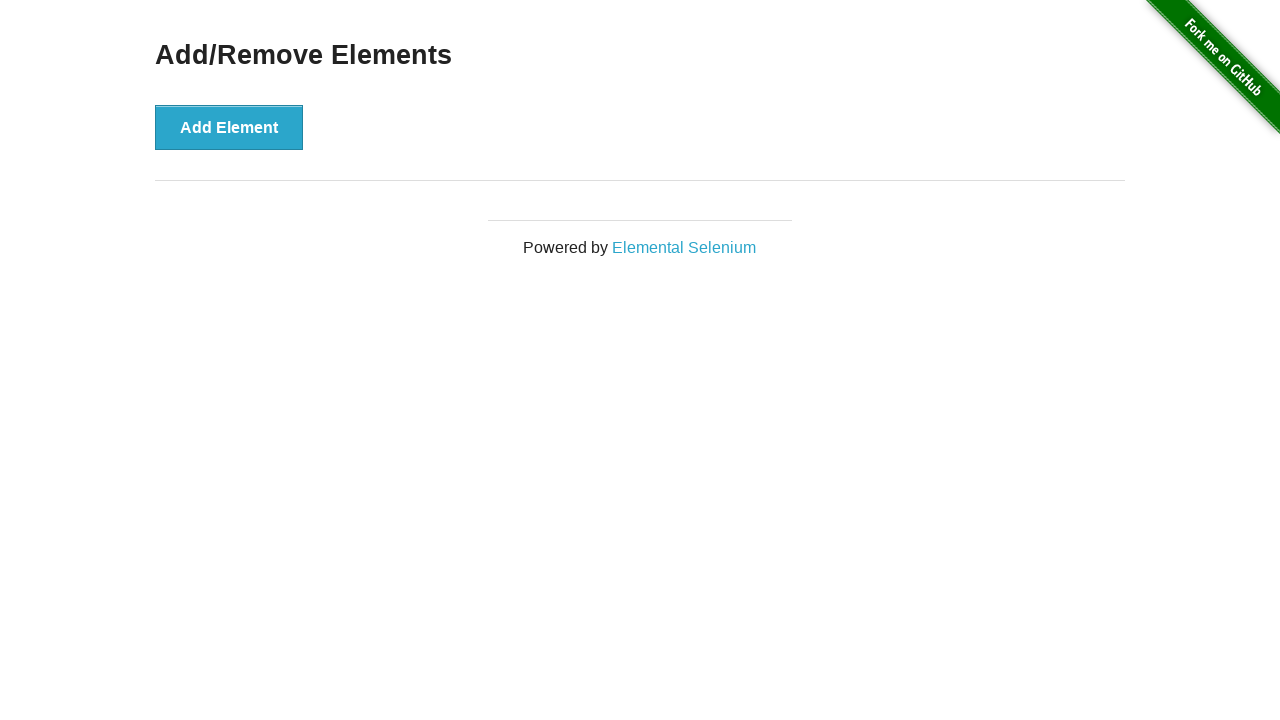

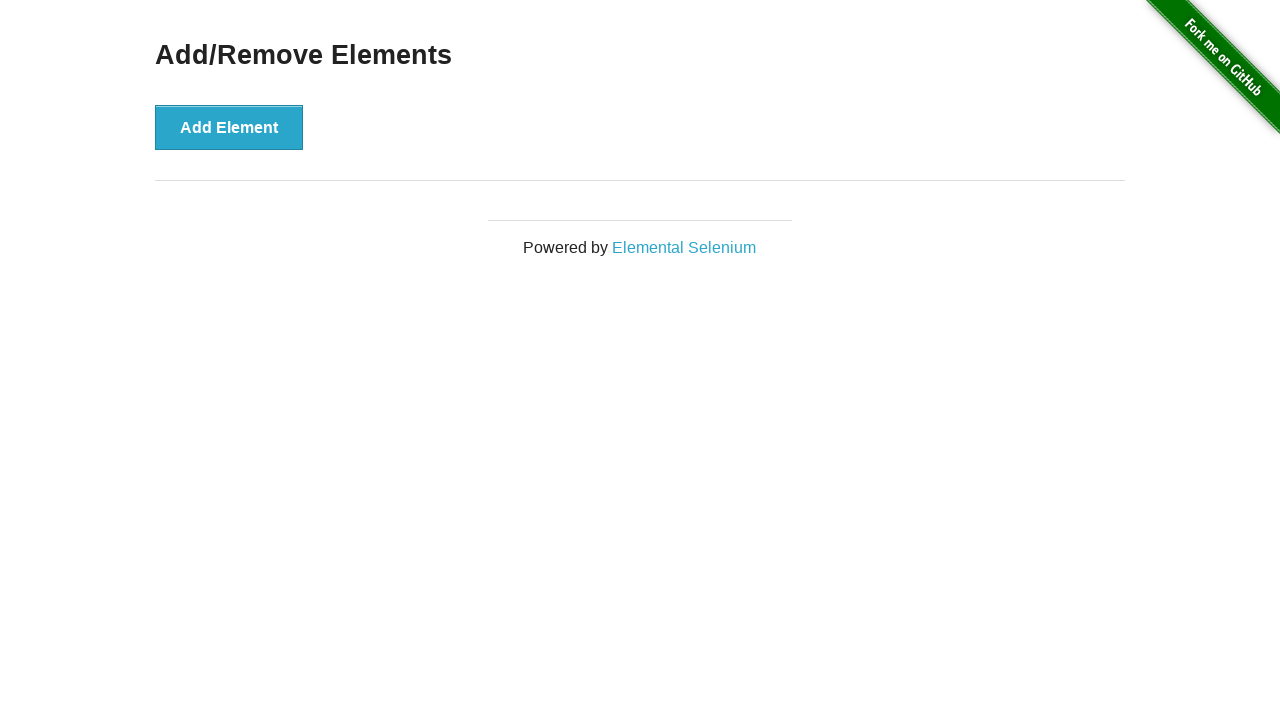